Tests the search functionality on python.org by entering a search query and verifying results are displayed

Starting URL: https://www.python.org

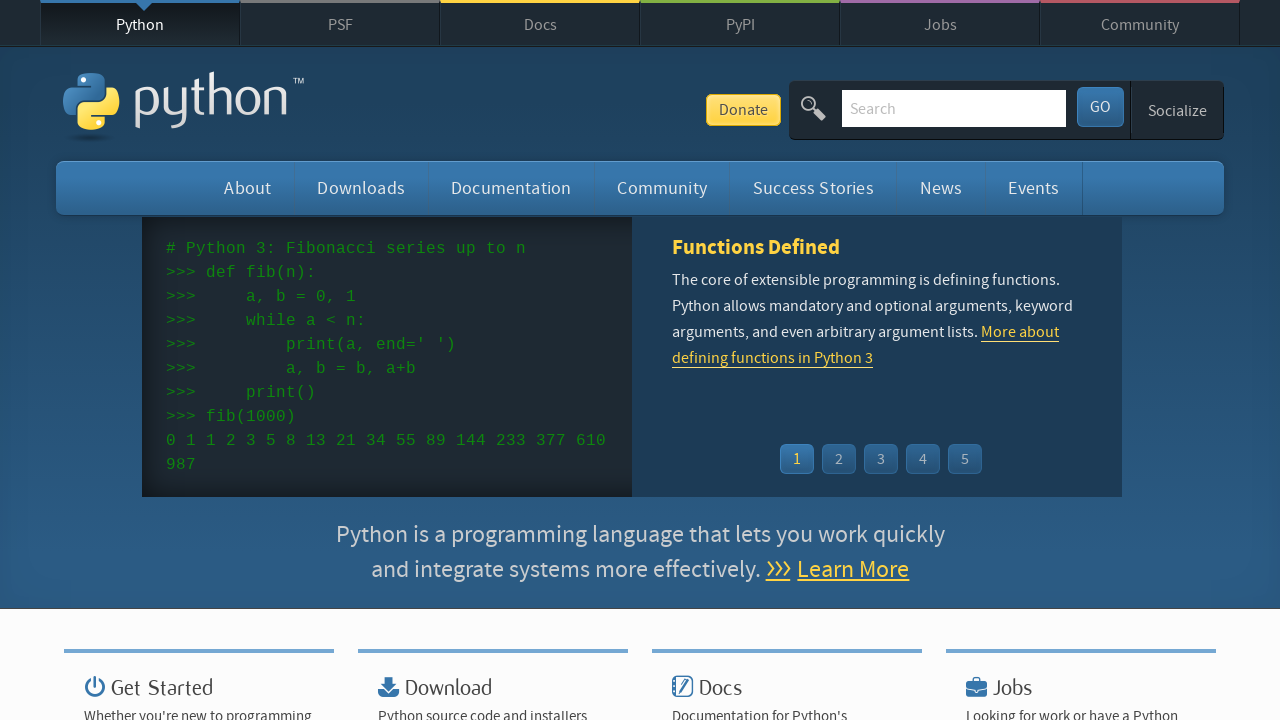

Located search input field on python.org
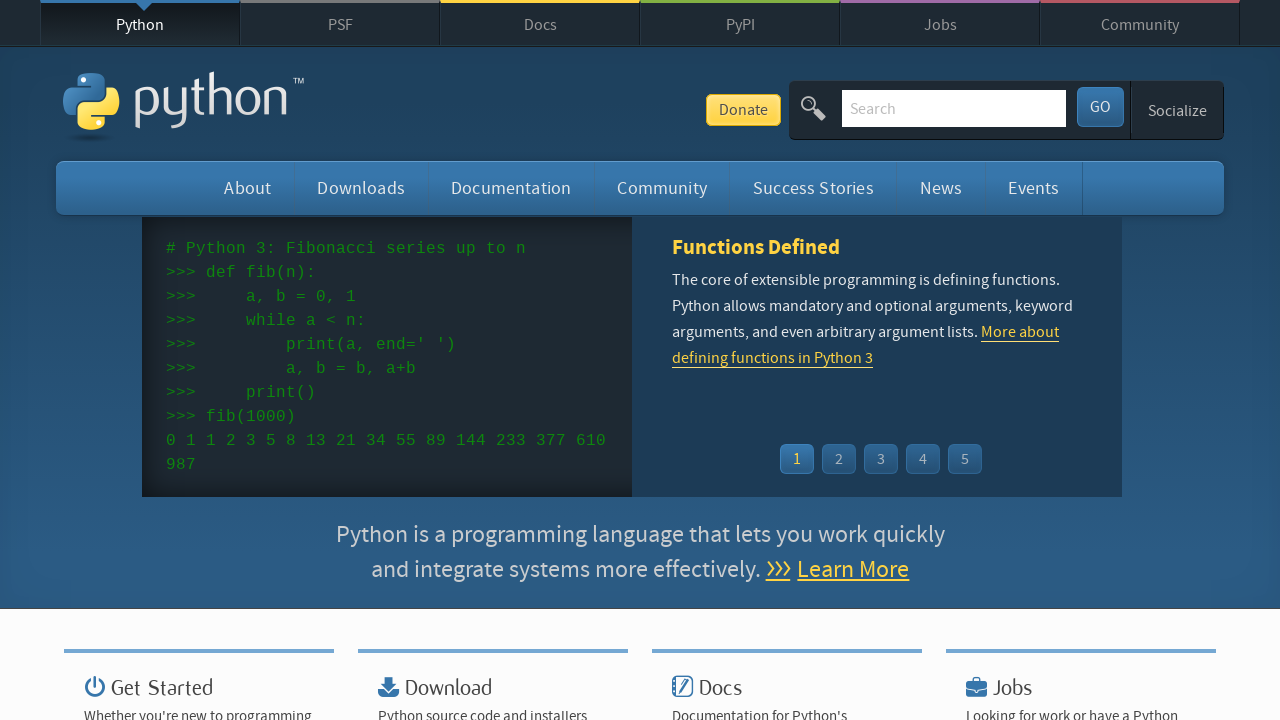

Cleared search input field on input[name='q']
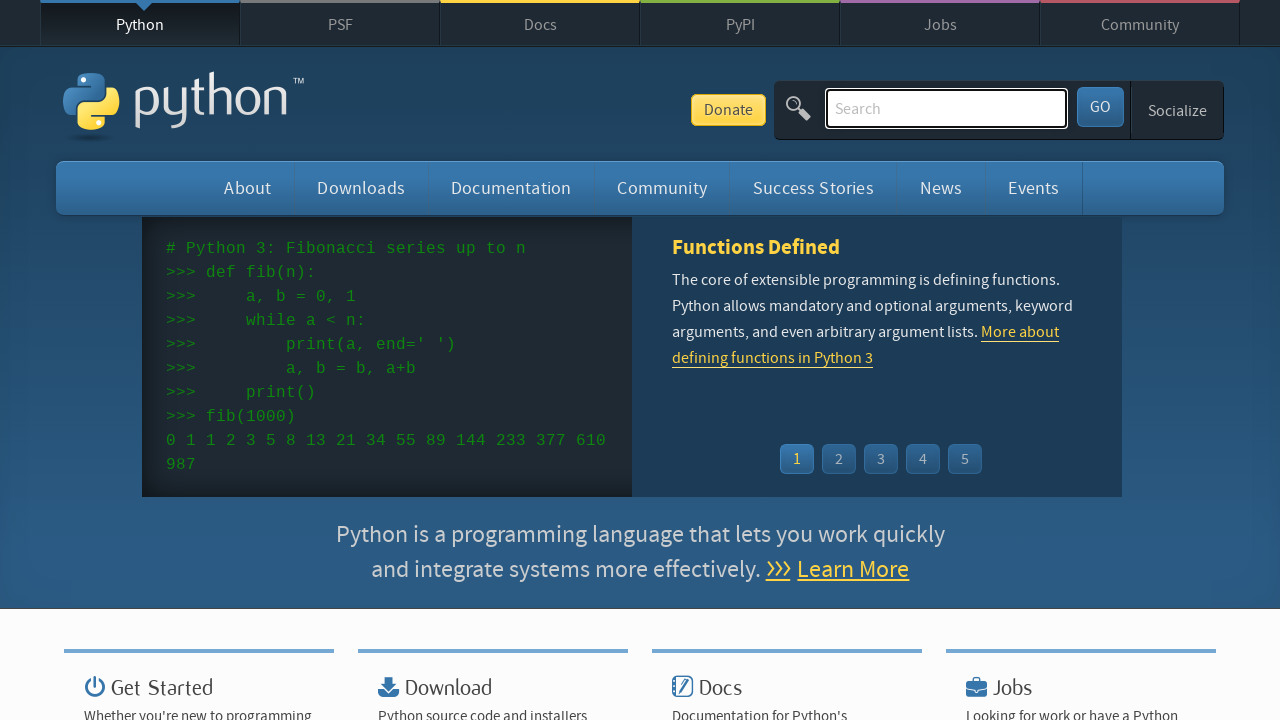

Entered 'quickstart' in search field on input[name='q']
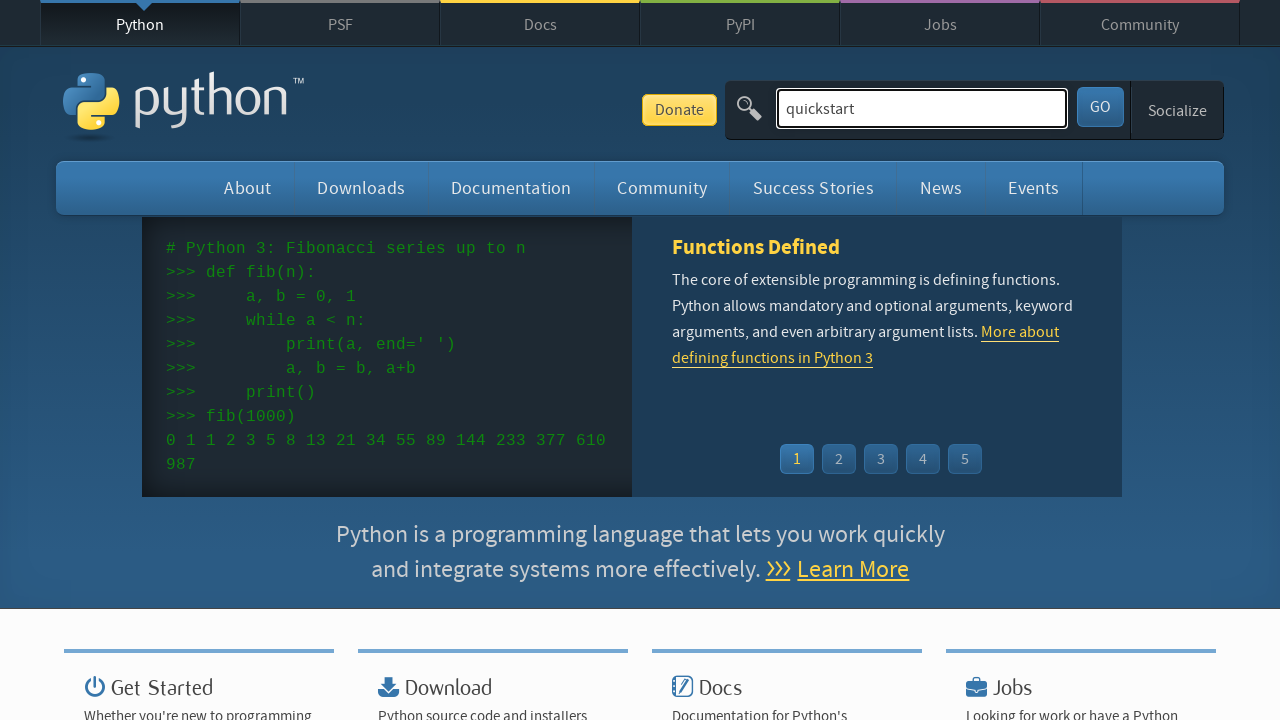

Pressed Enter to submit search query on input[name='q']
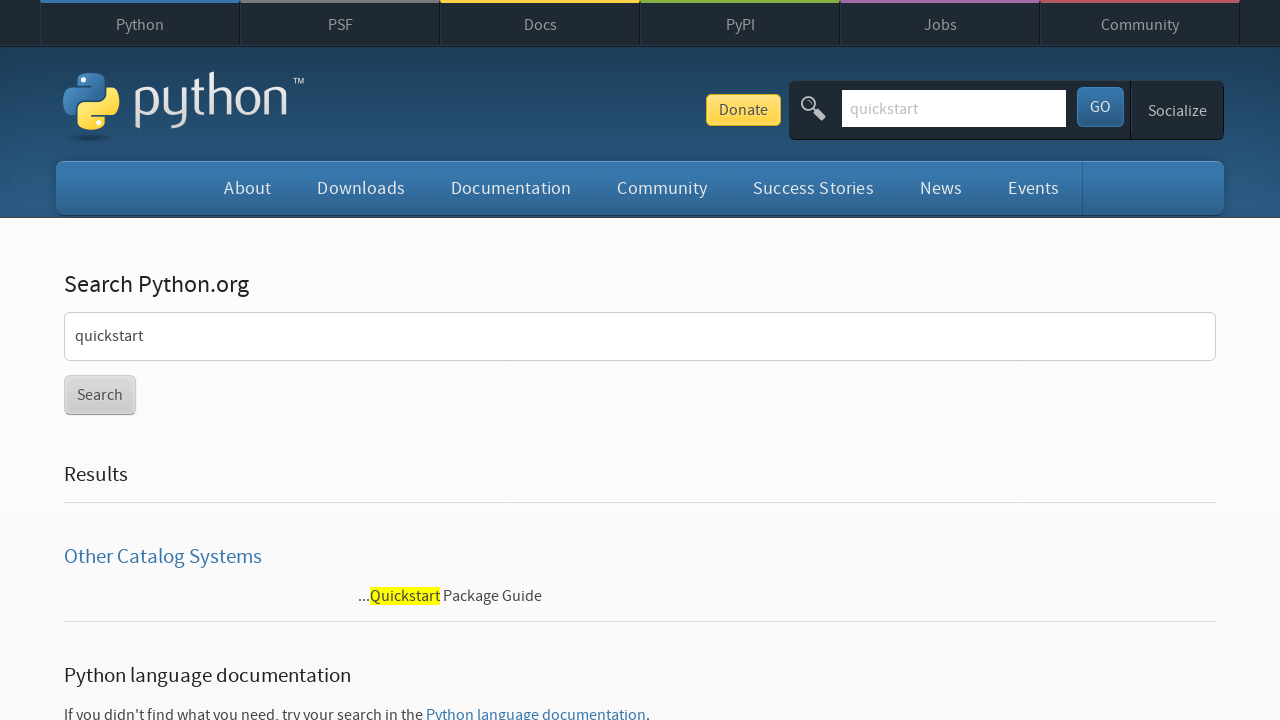

Waited for search results to load (networkidle)
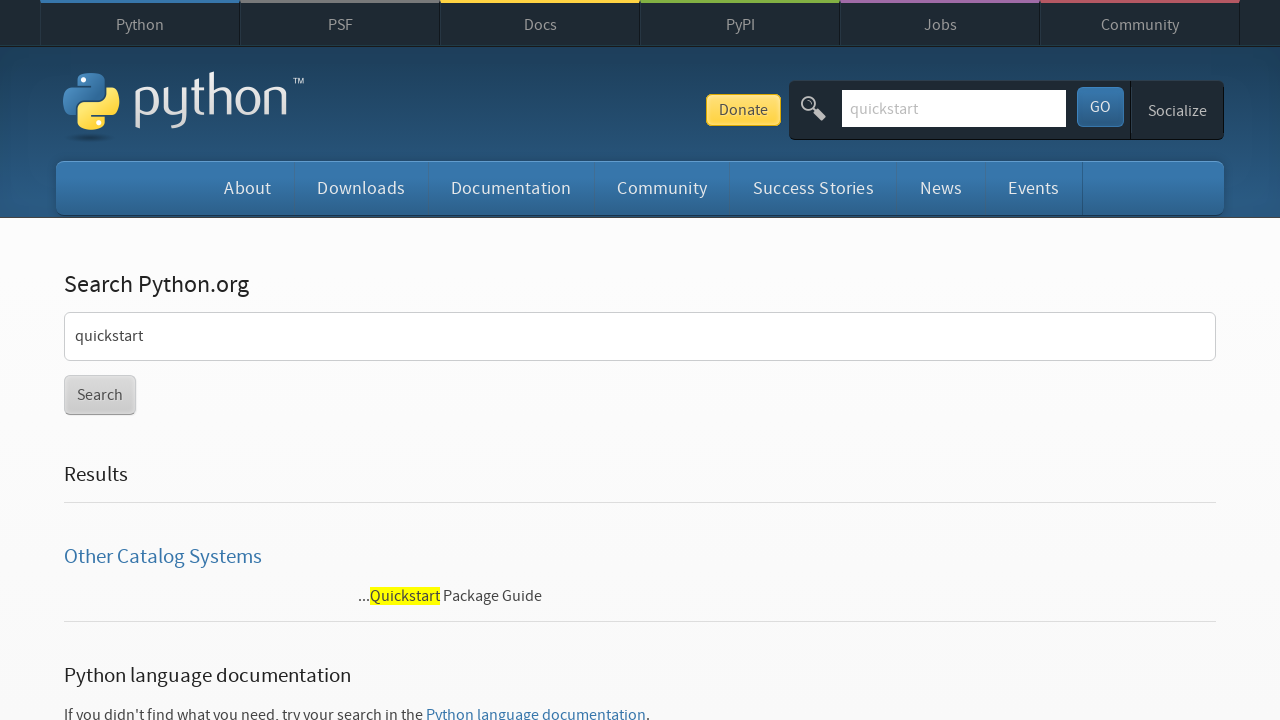

Verified that search results are displayed (no 'No results found' message)
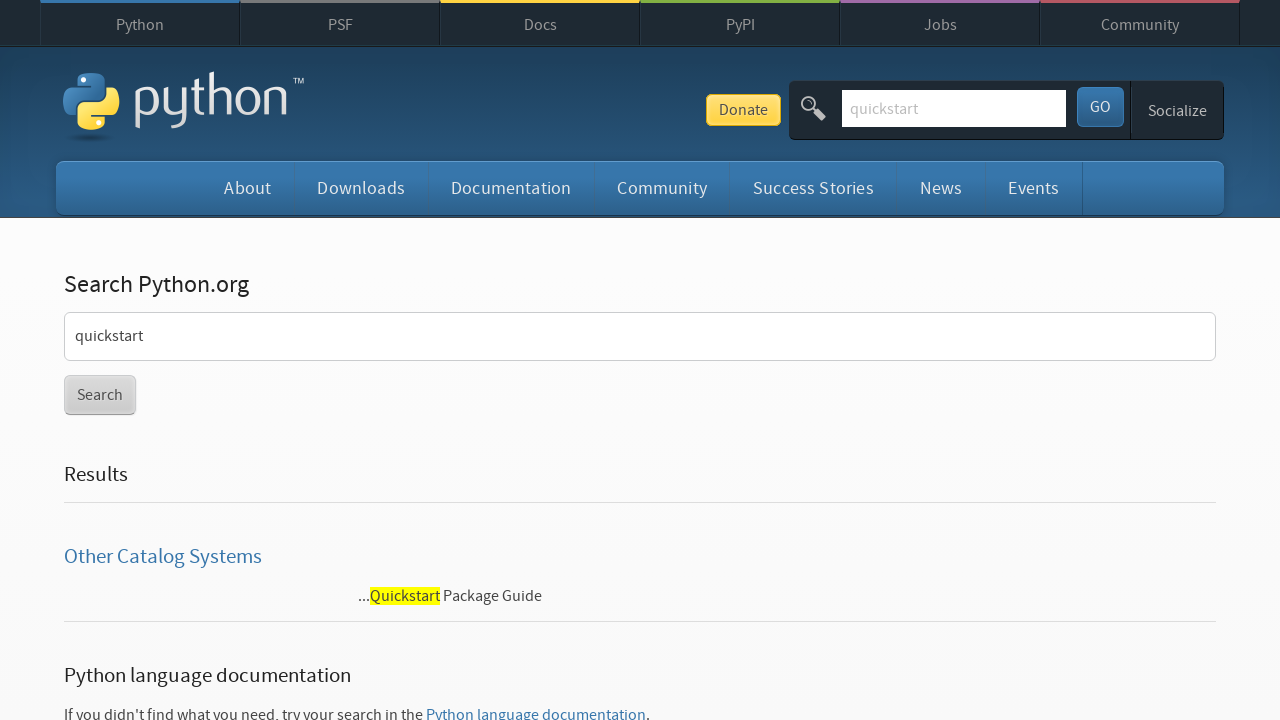

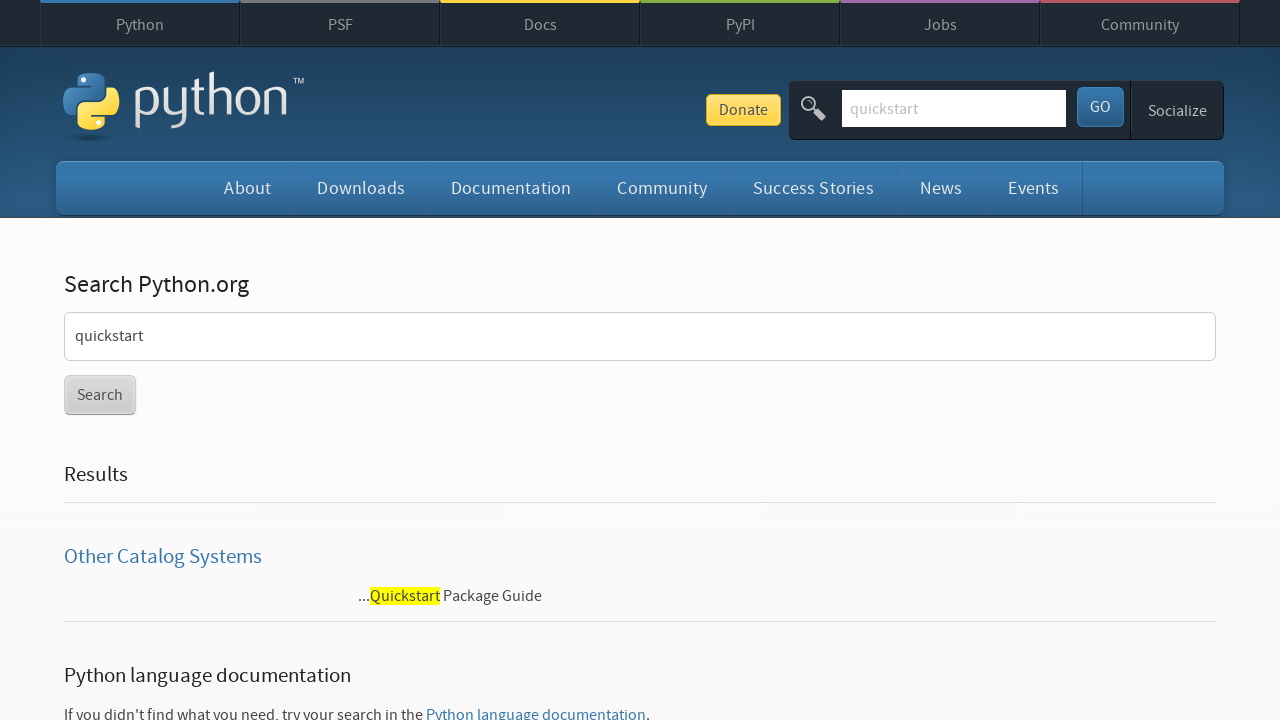